Tests the green loading button with explicit waits - waits for button to be clickable, clicks it, verifies loading state, then verifies success message.

Starting URL: https://kristinek.github.io/site/examples/loading_color

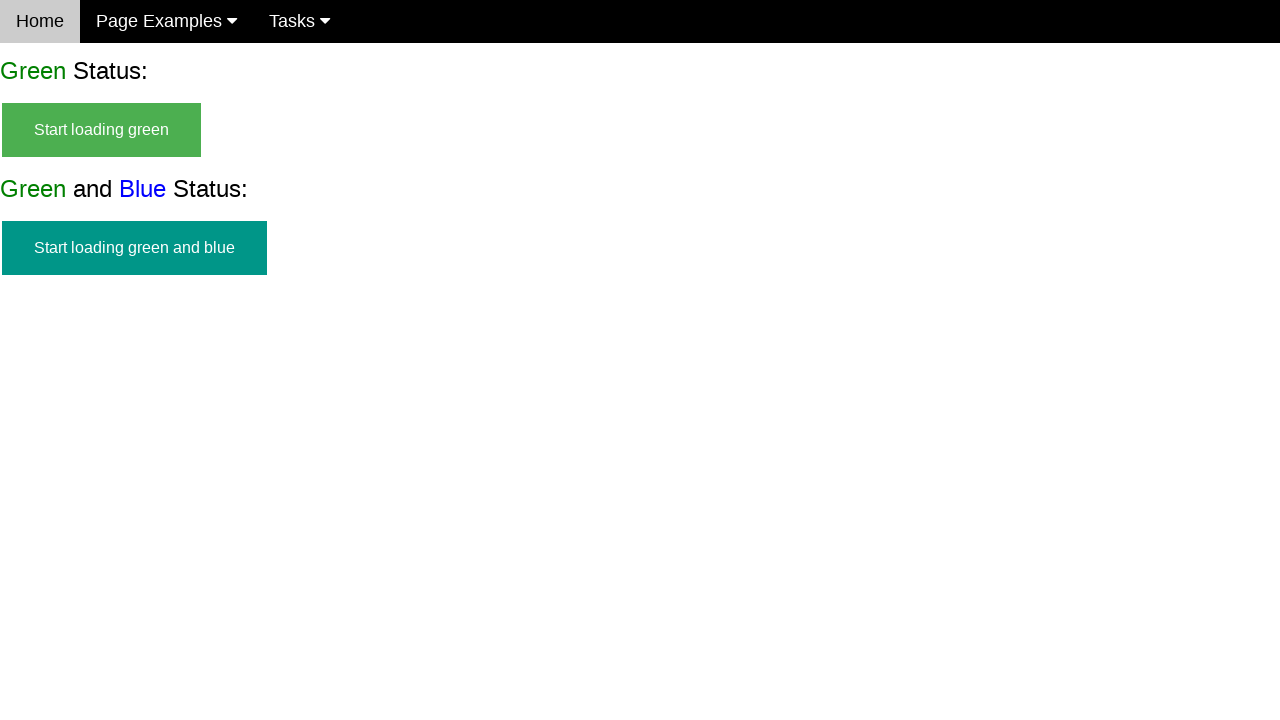

Waited for green start button to be visible
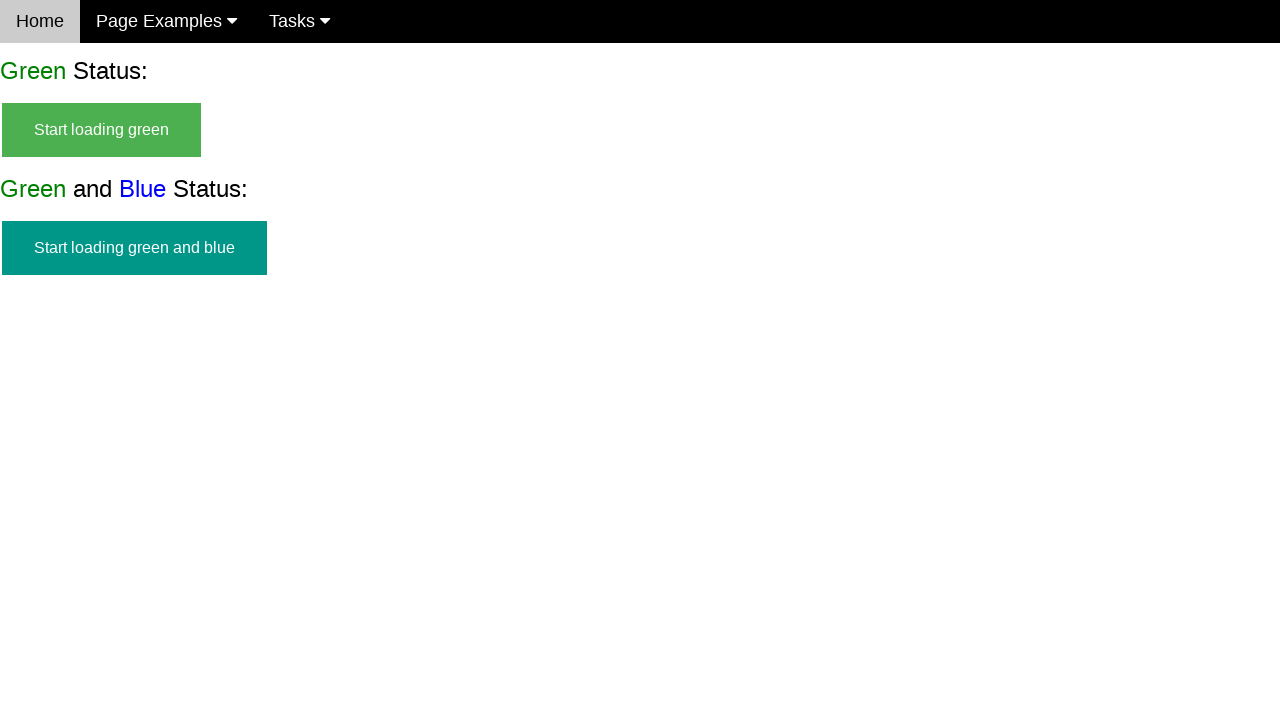

Clicked the green start button at (102, 130) on #start_green
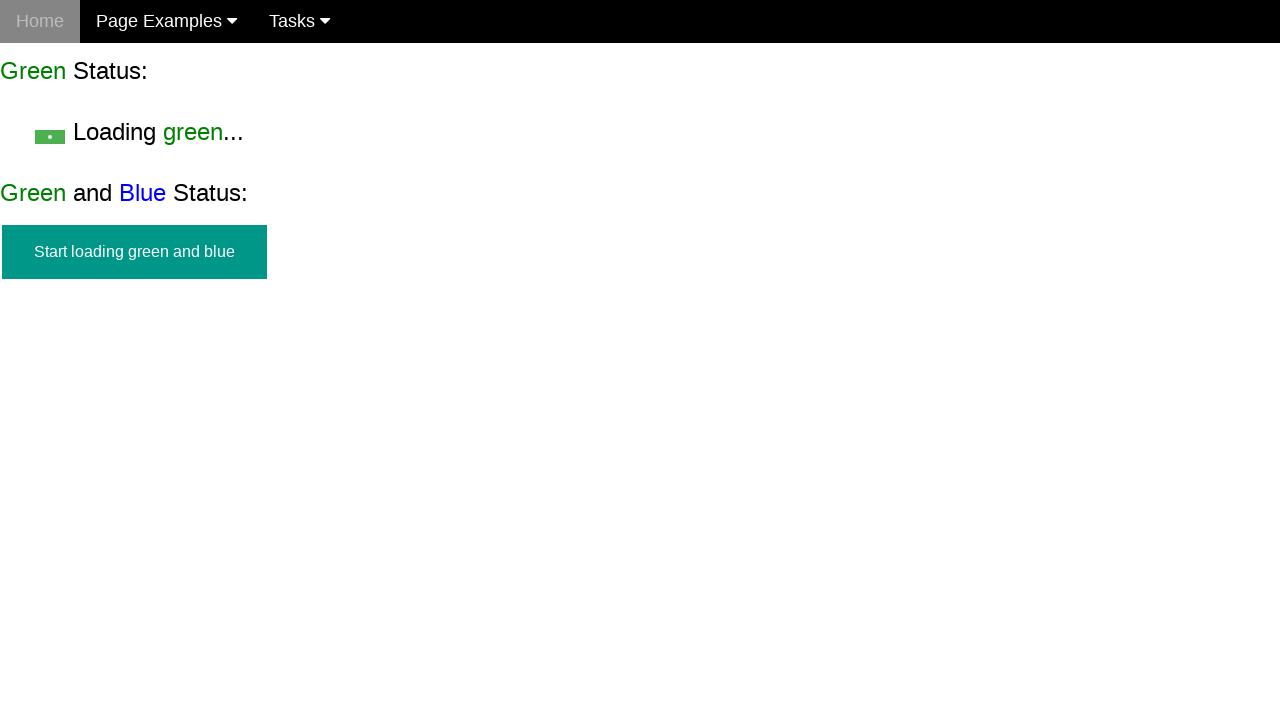

Verified loading state appeared
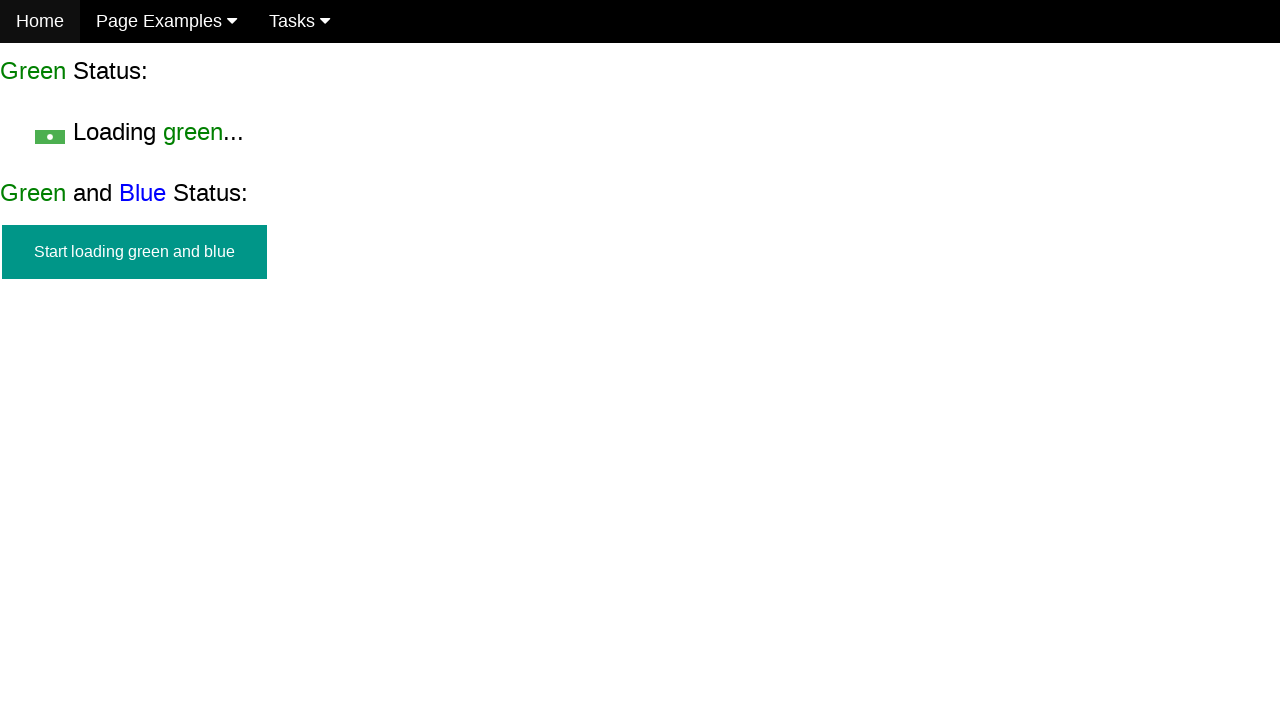

Verified success message appeared after loading completed
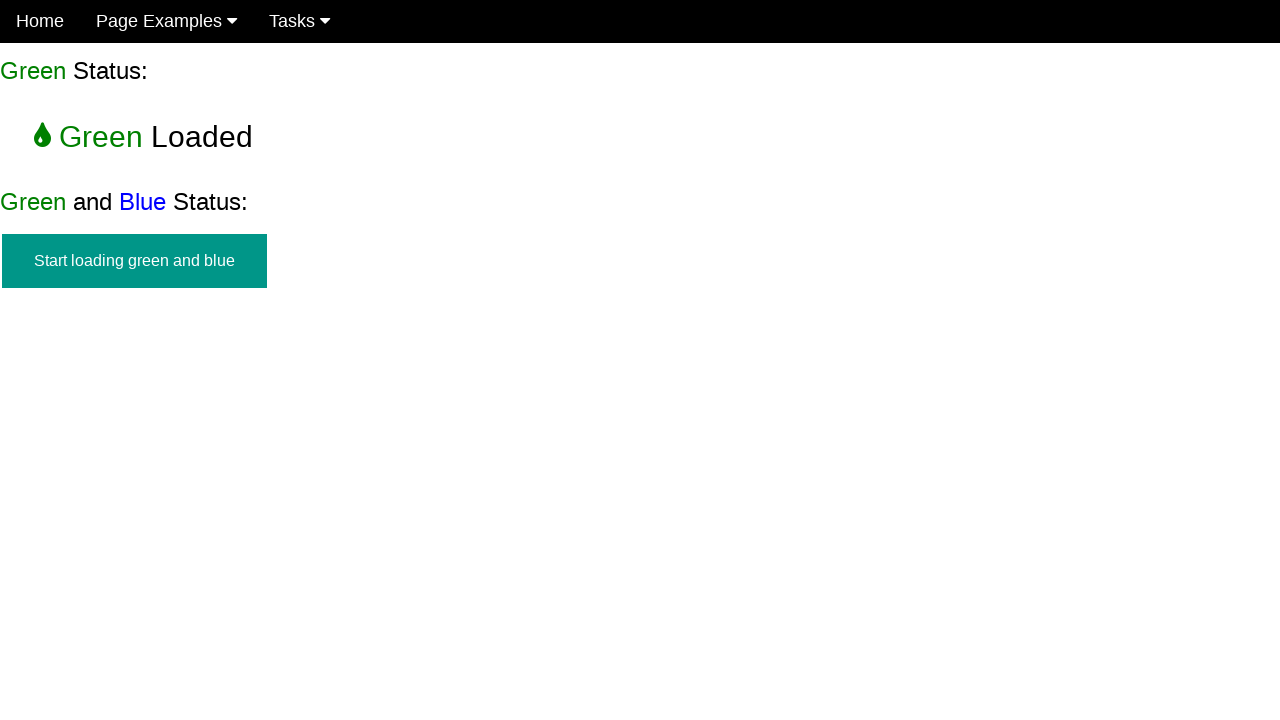

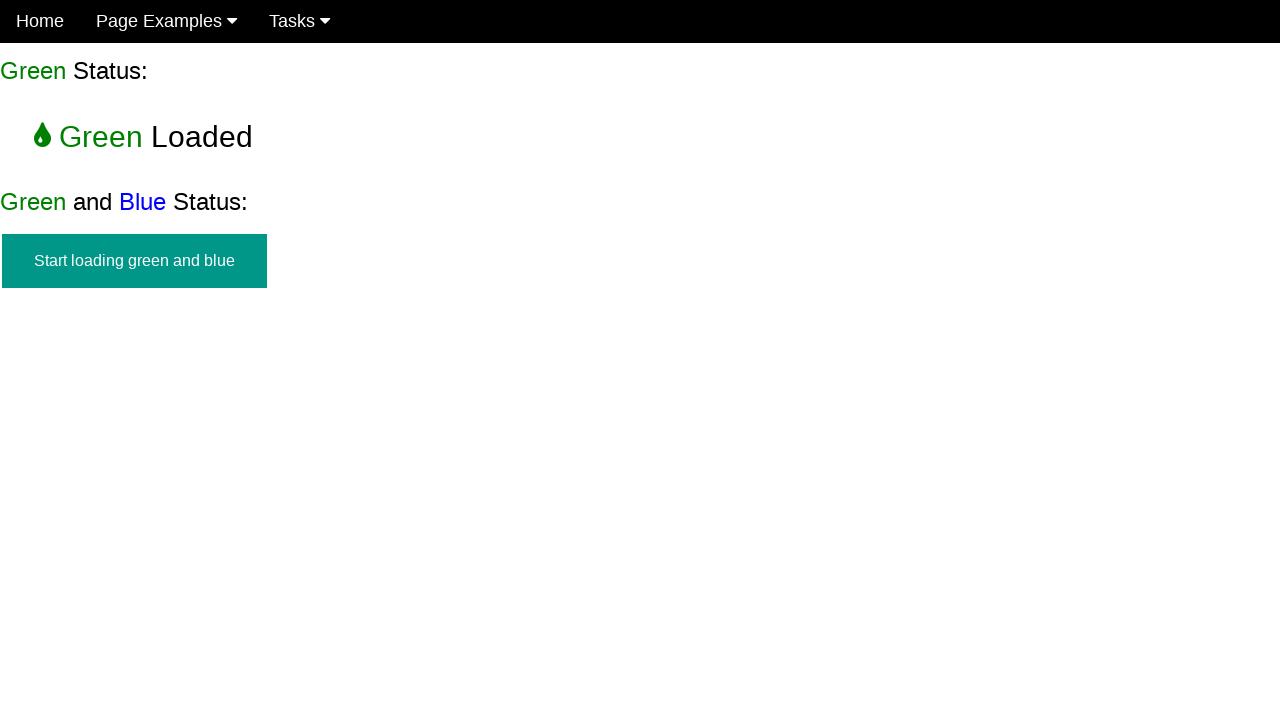